Tests A/B test opt-out functionality by visiting the split test page, verifying the initial A/B test state, adding an opt-out cookie, refreshing, and confirming the opt-out was successful.

Starting URL: http://the-internet.herokuapp.com/abtest

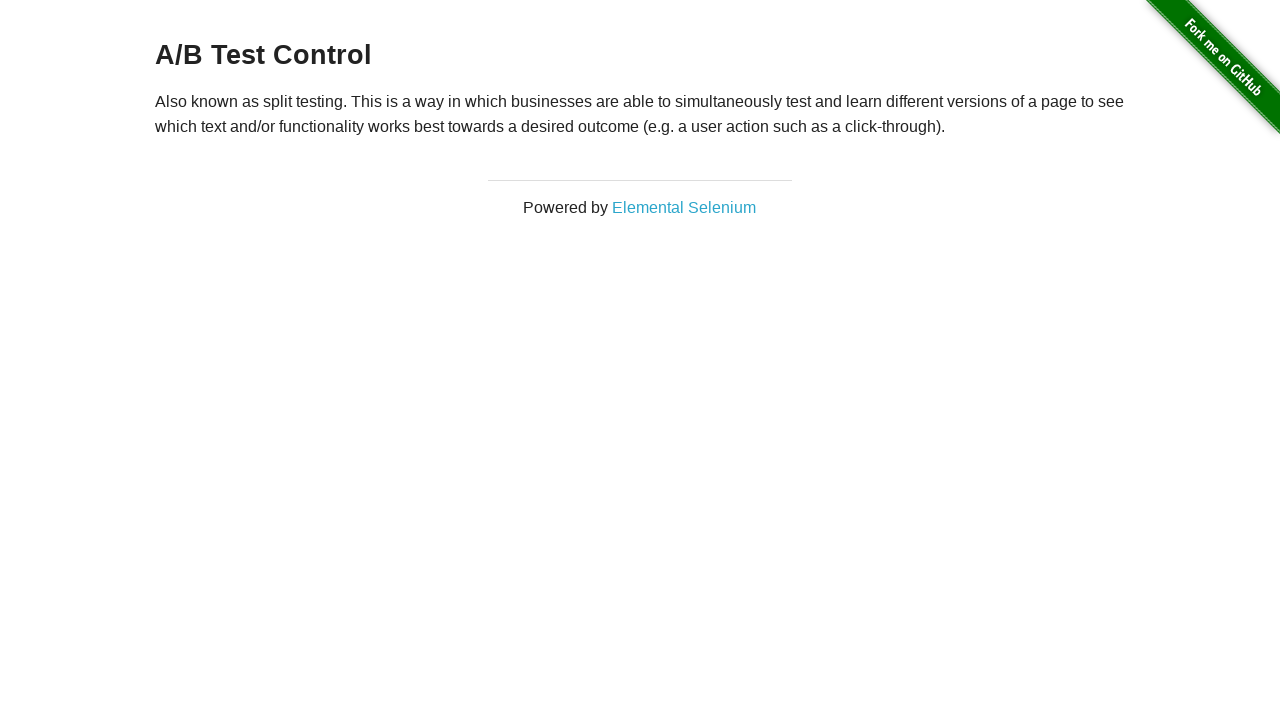

Retrieved initial A/B test heading text
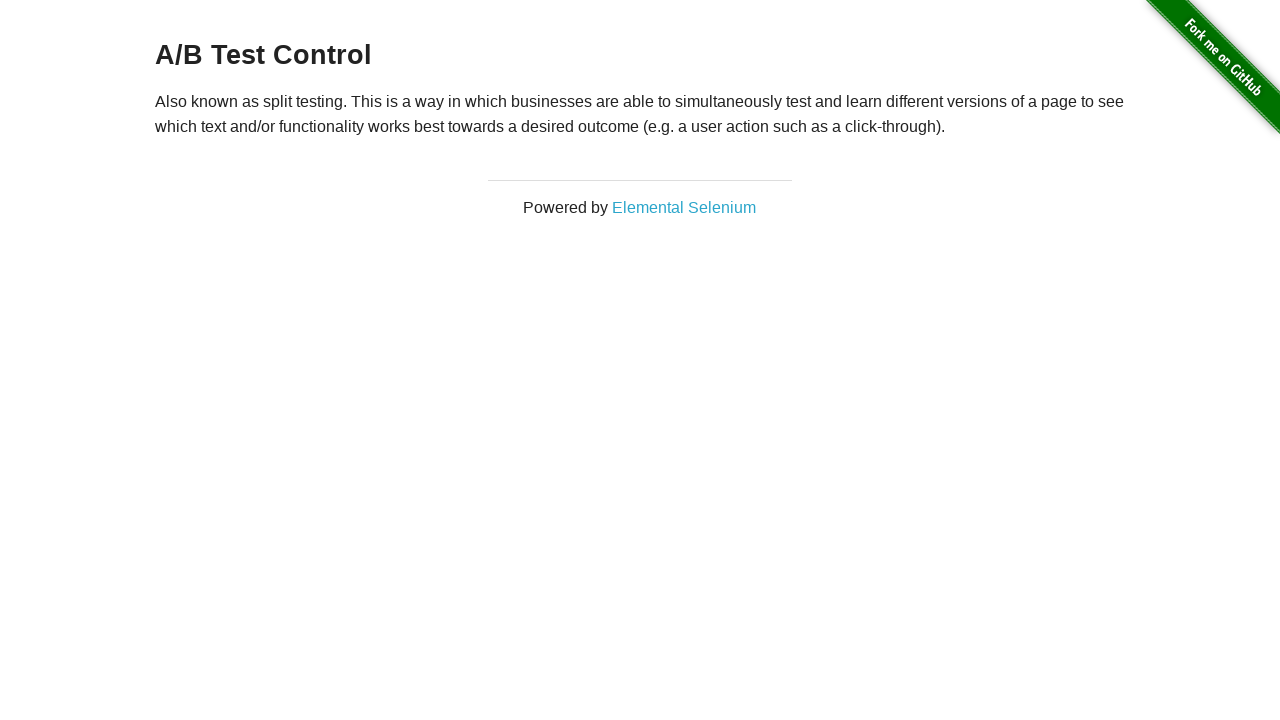

Verified initial heading is A/B test variant: A/B Test Control
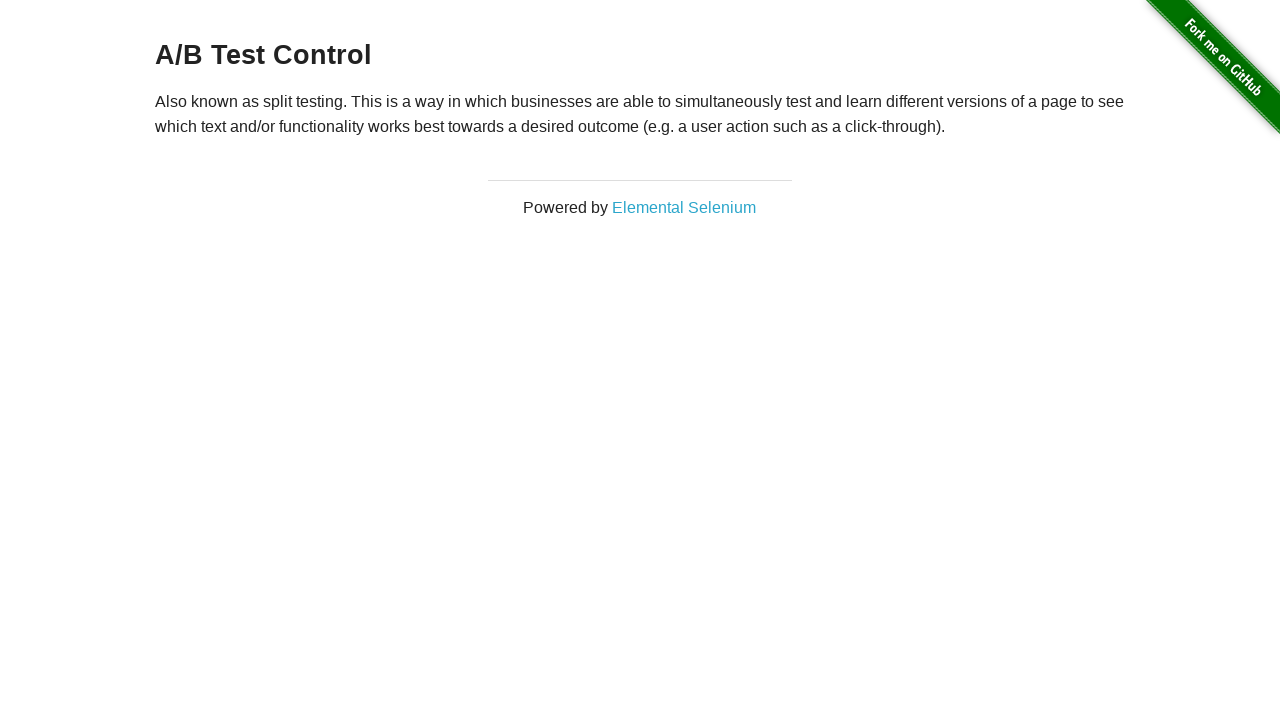

Added optimizelyOptOut cookie with value 'true'
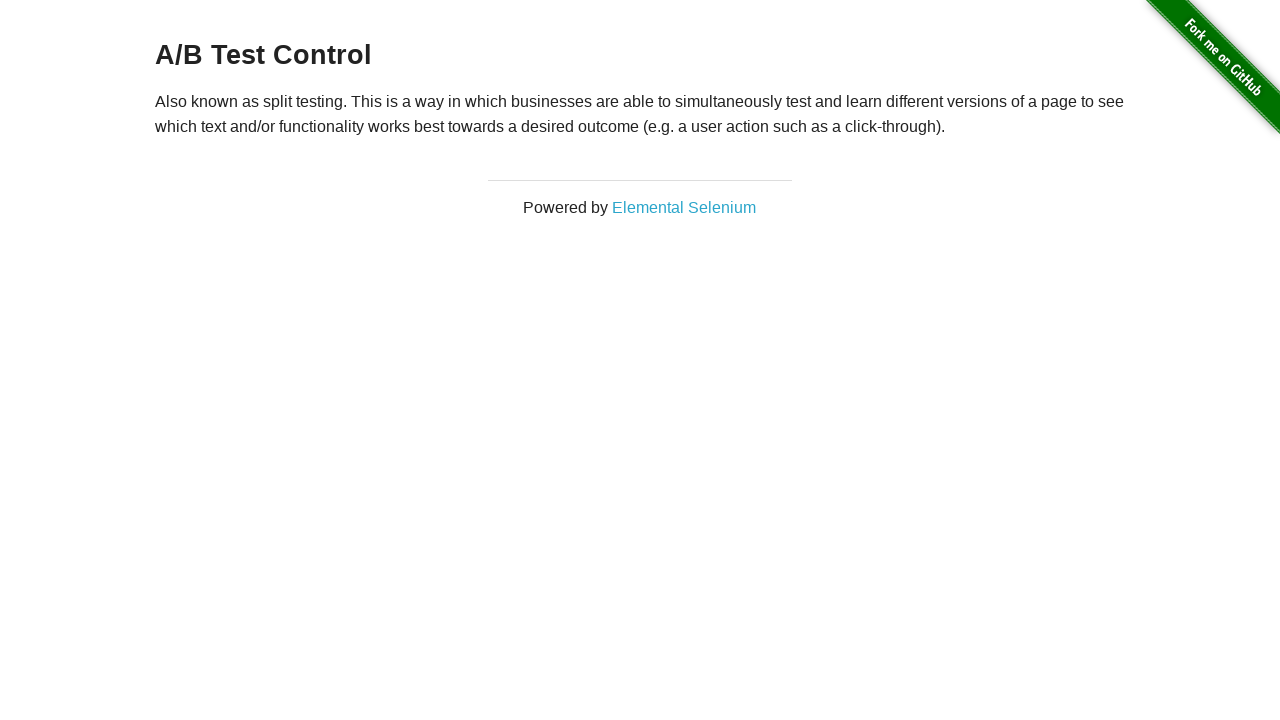

Reloaded page to apply opt-out cookie
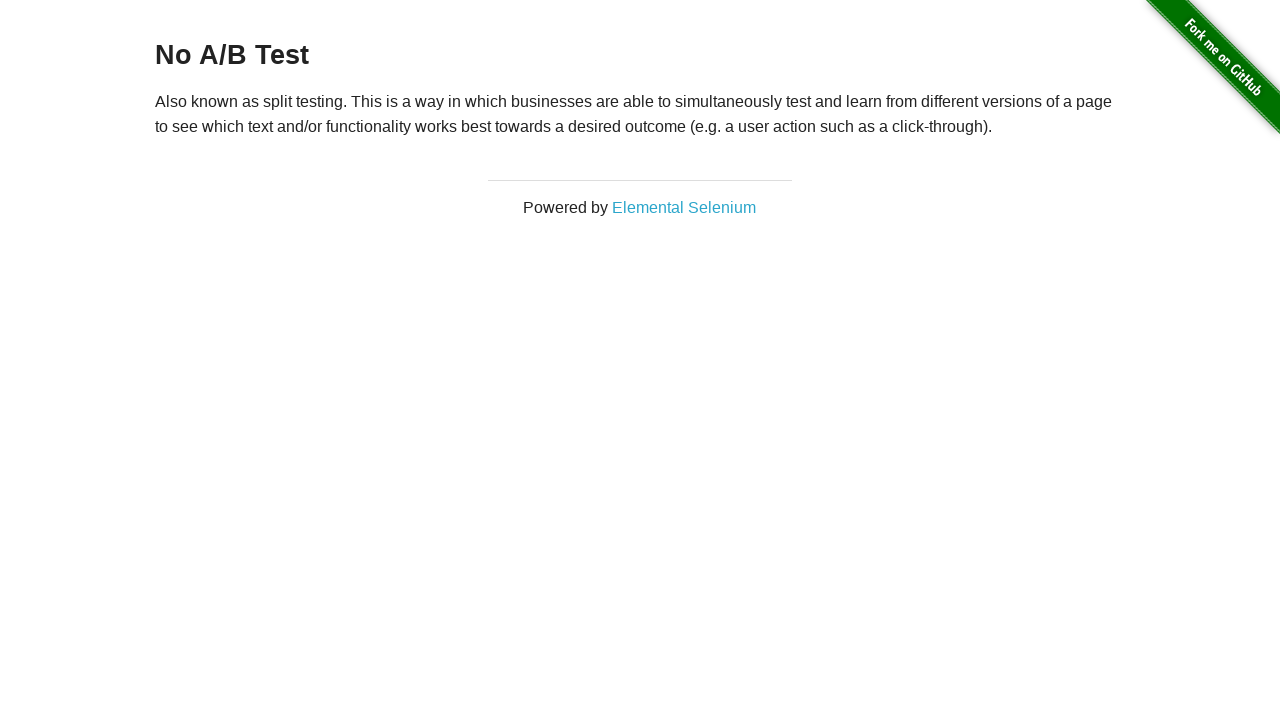

Retrieved heading text after opt-out cookie applied
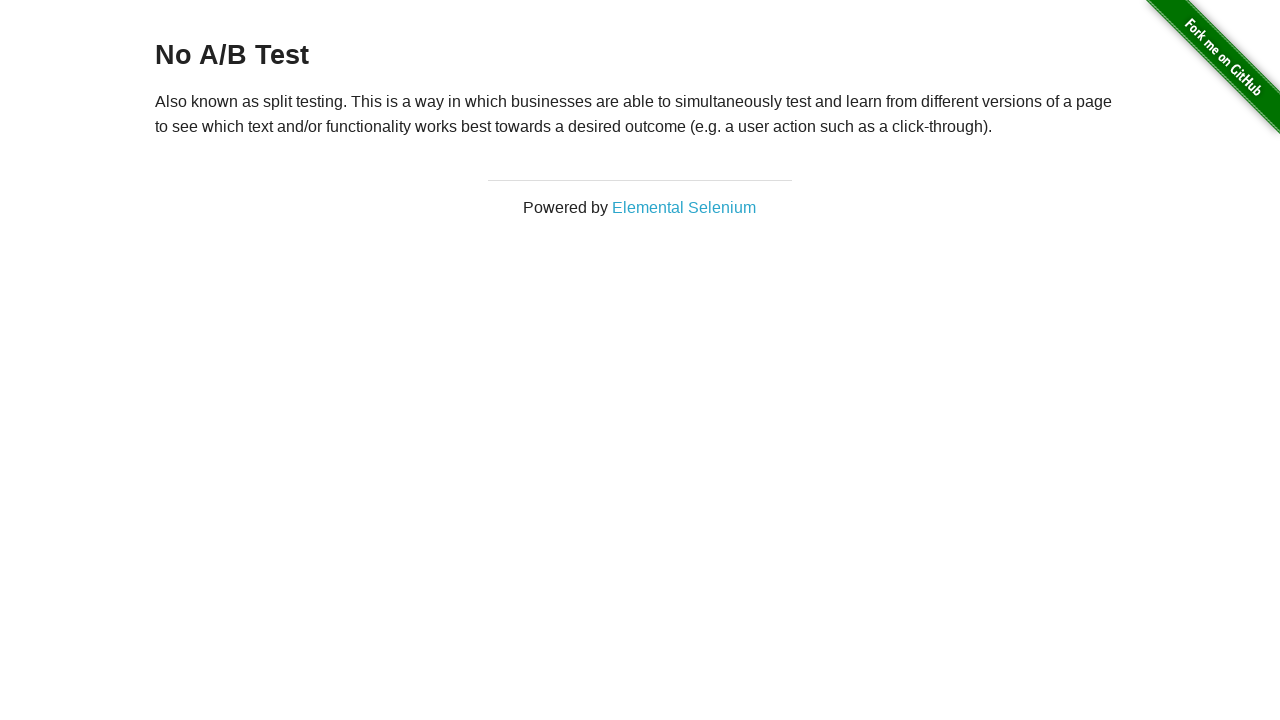

Verified opt-out was successful - heading shows 'No A/B Test'
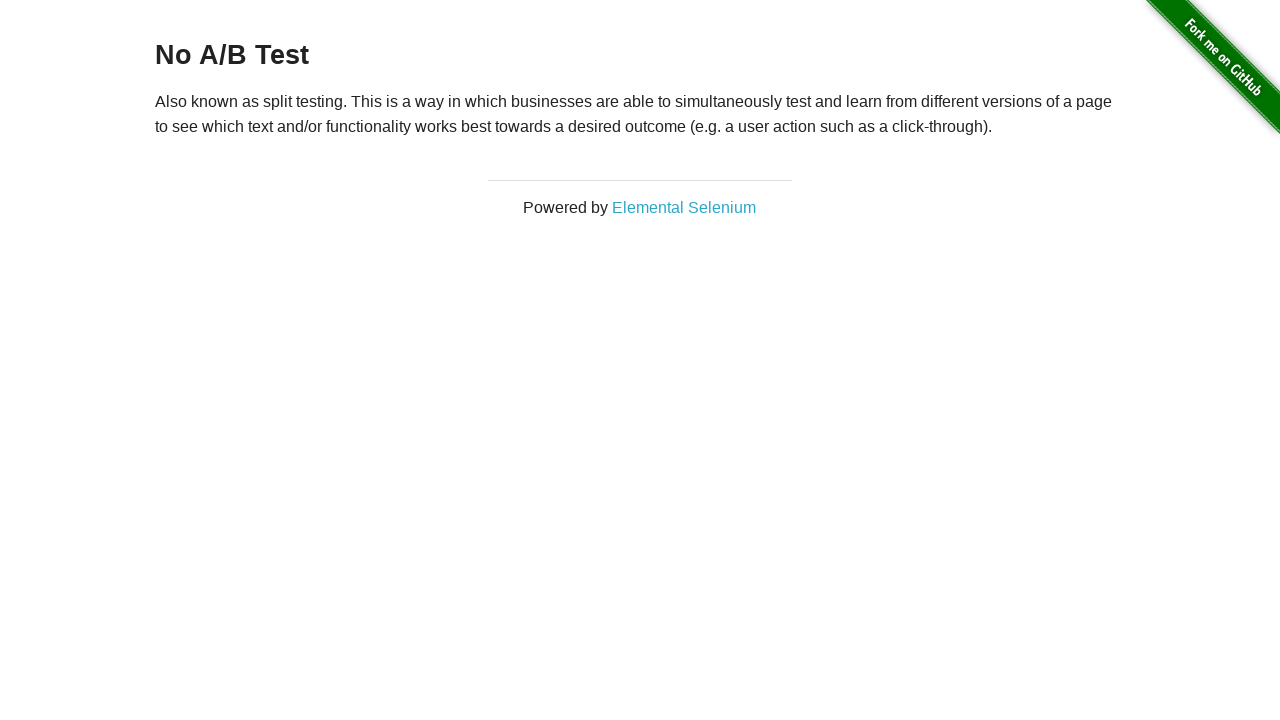

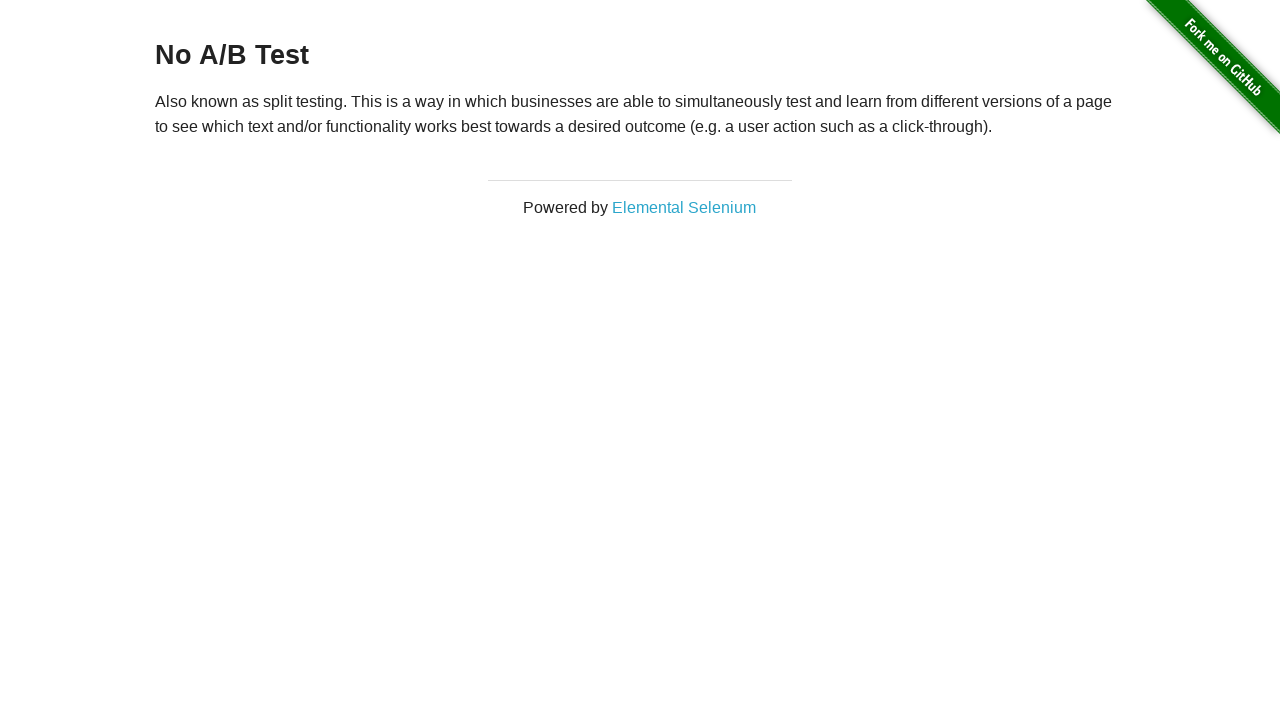